Navigates to OrangeHRM free trial page and validates that specific countries are present in the country dropdown menu

Starting URL: https://www.orangehrm.com/30-day-free-trial/

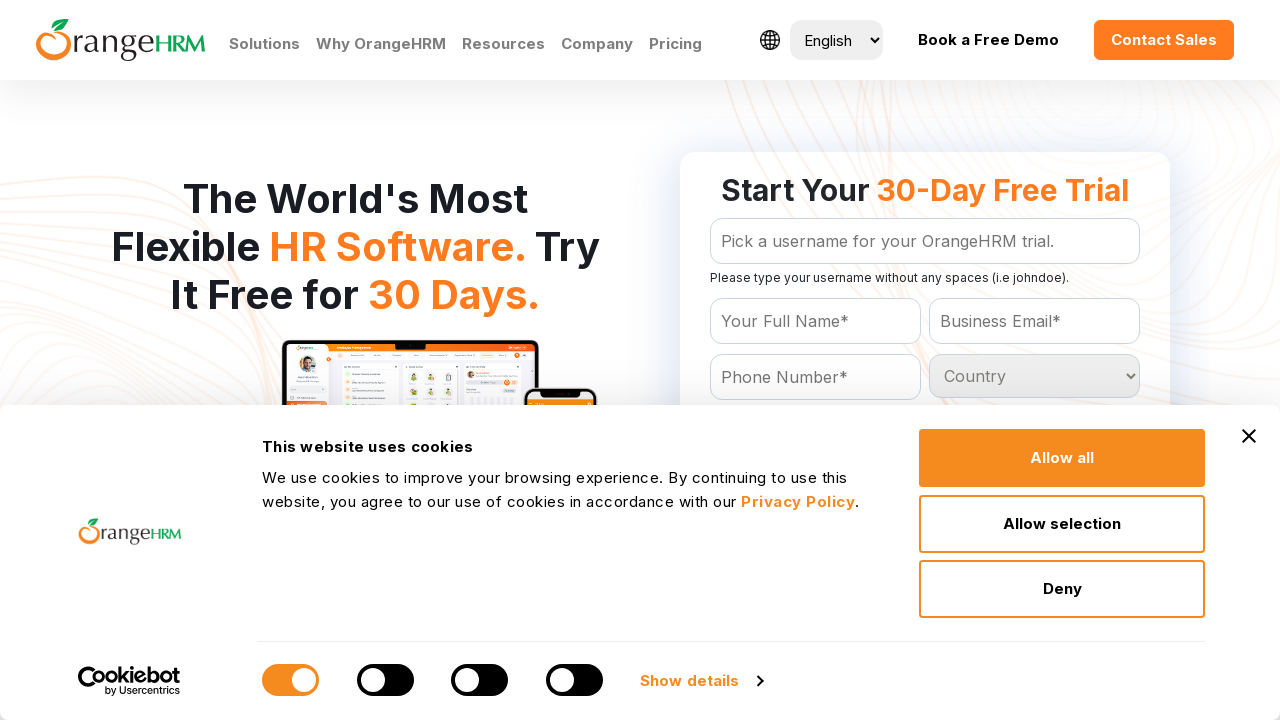

Waited for country dropdown to be visible
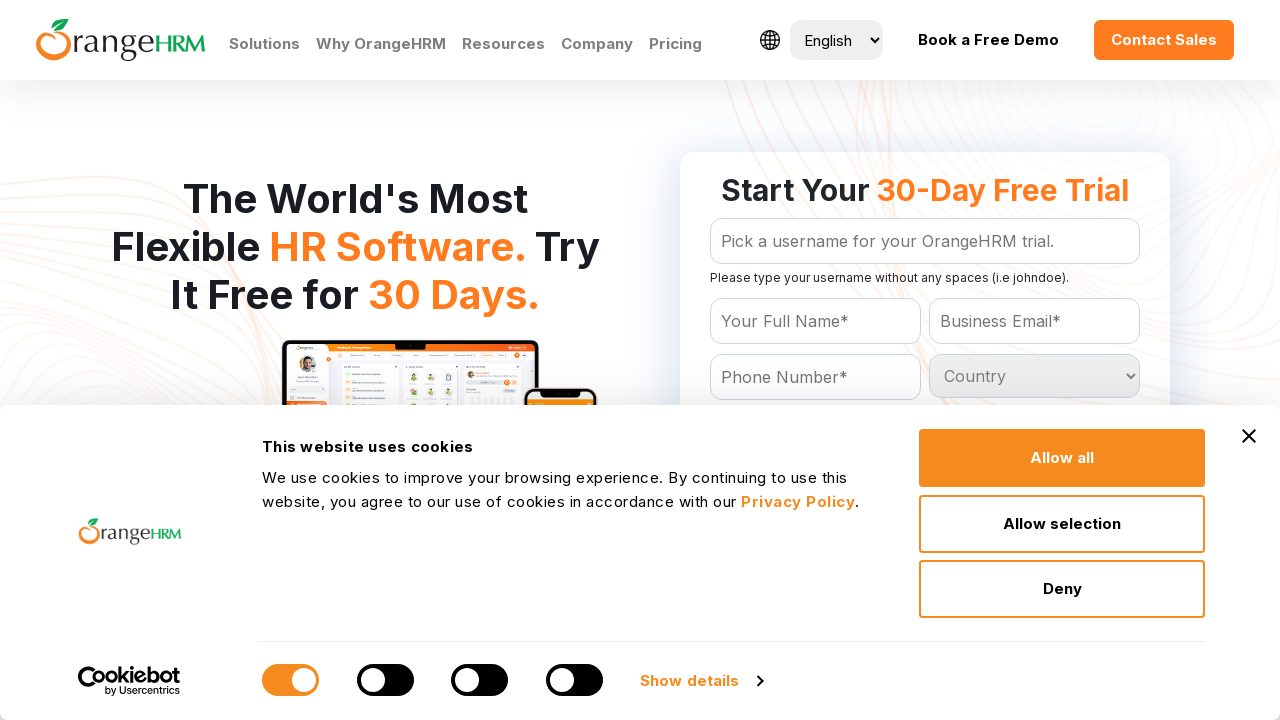

Located country dropdown element
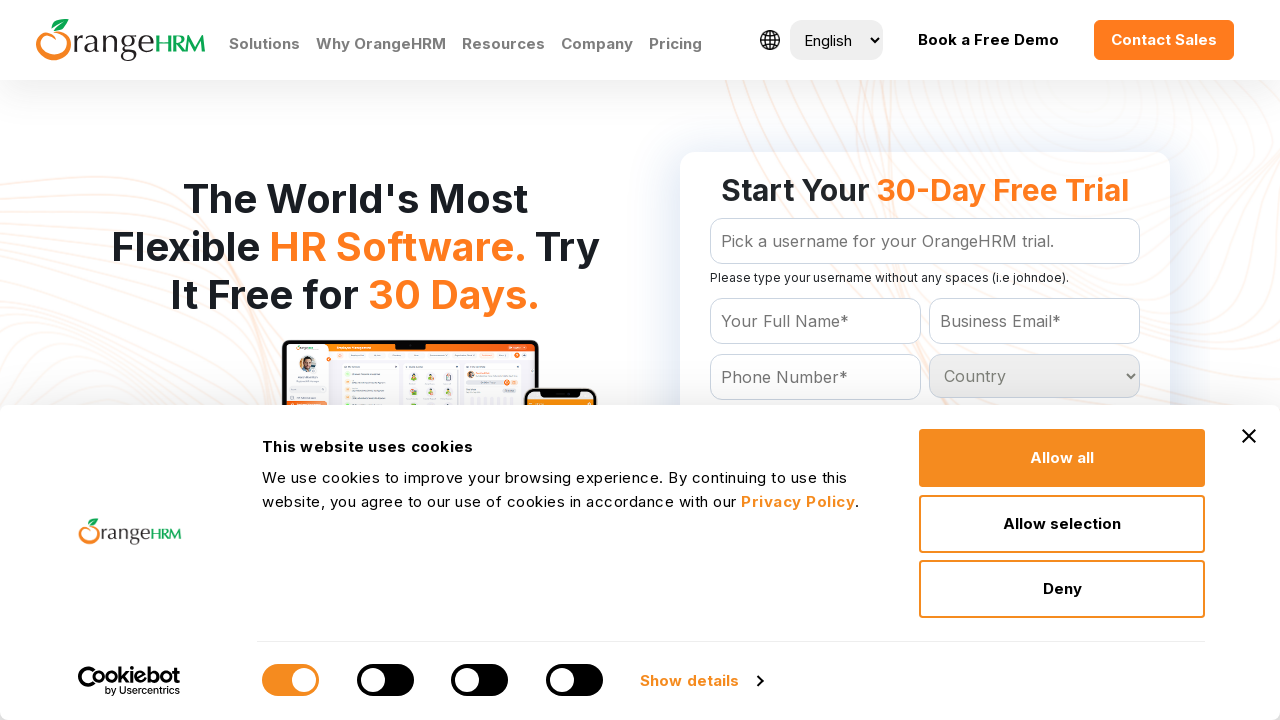

Retrieved all country options from dropdown
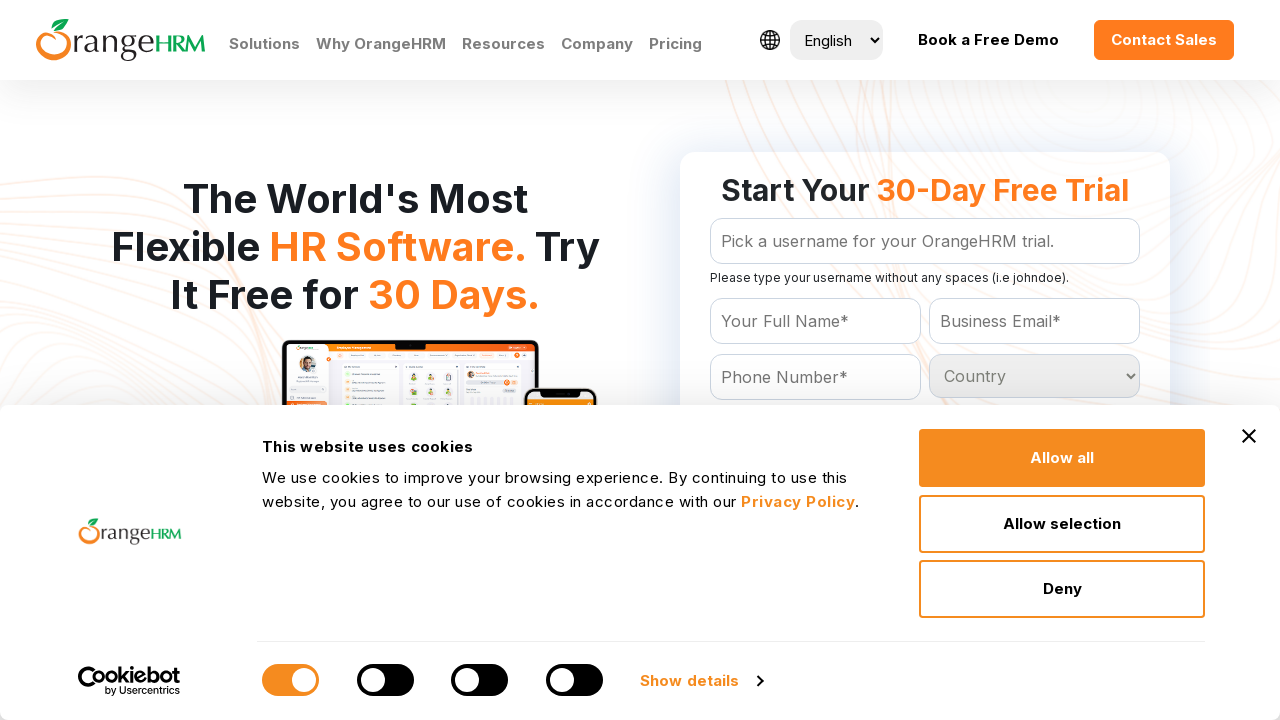

Verified 'India' is NOT present in dropdown
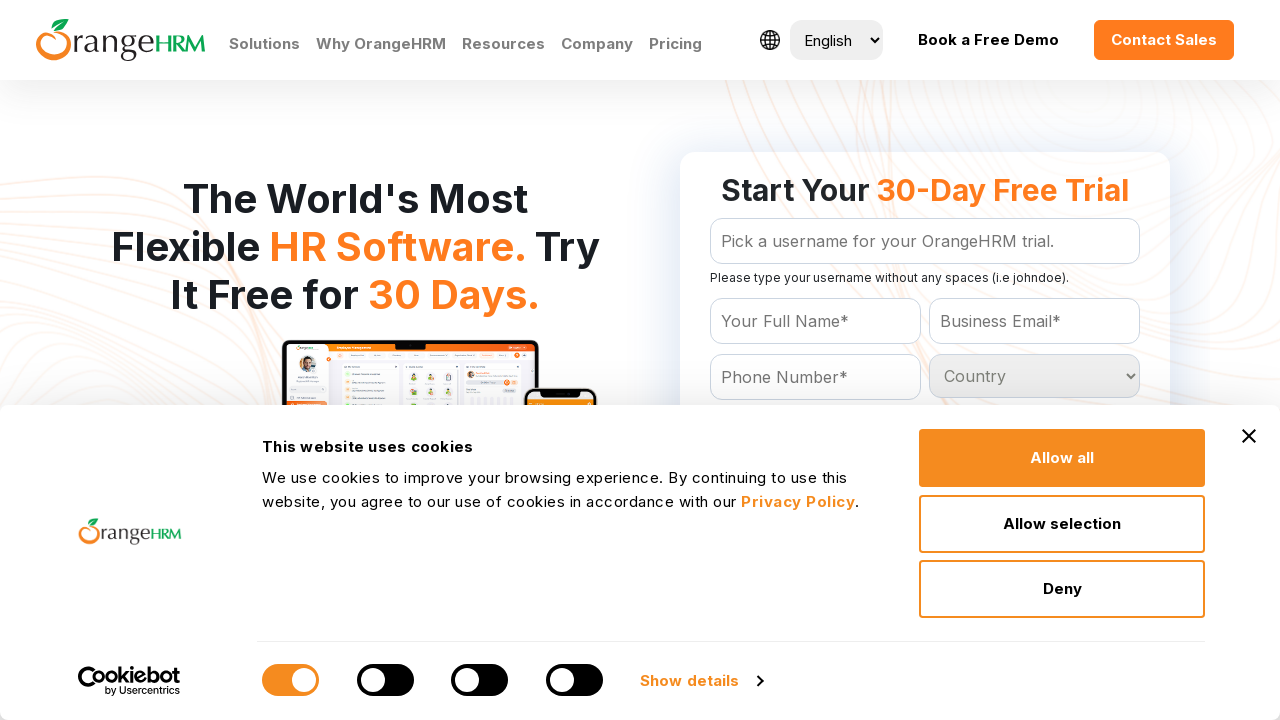

Verified 'Australia' is NOT present in dropdown
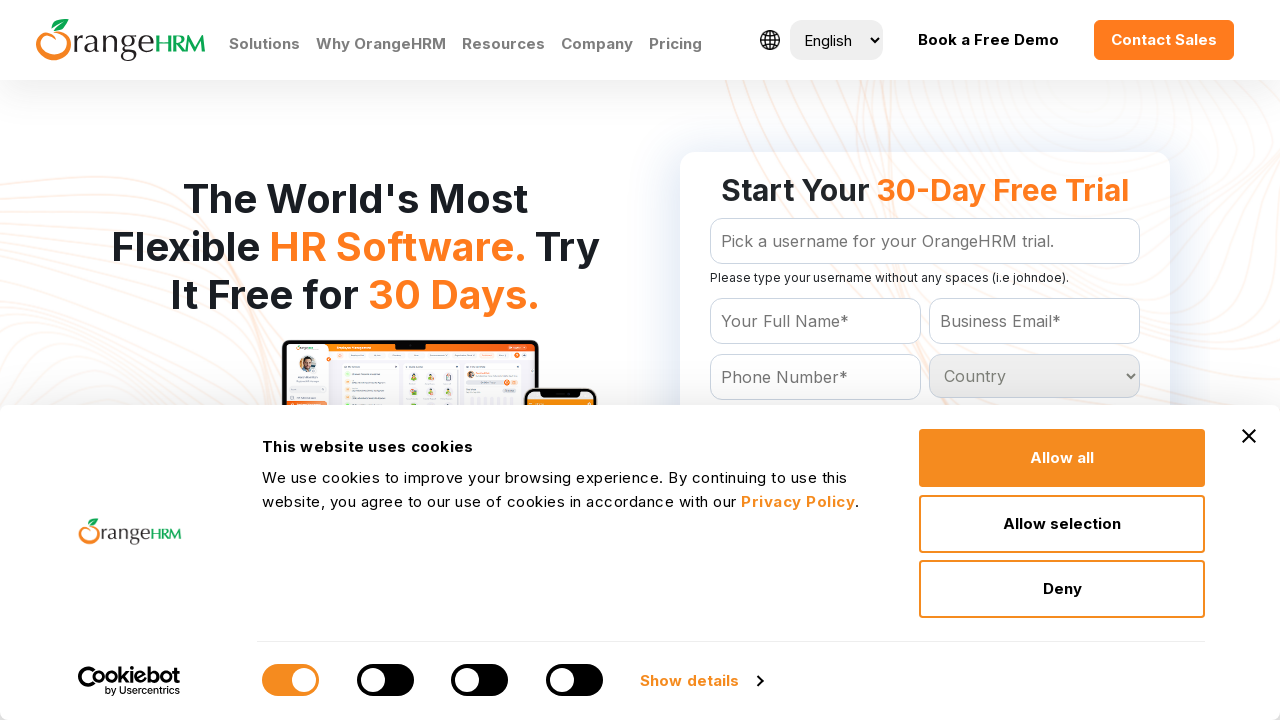

Verified 'Austria' is NOT present in dropdown
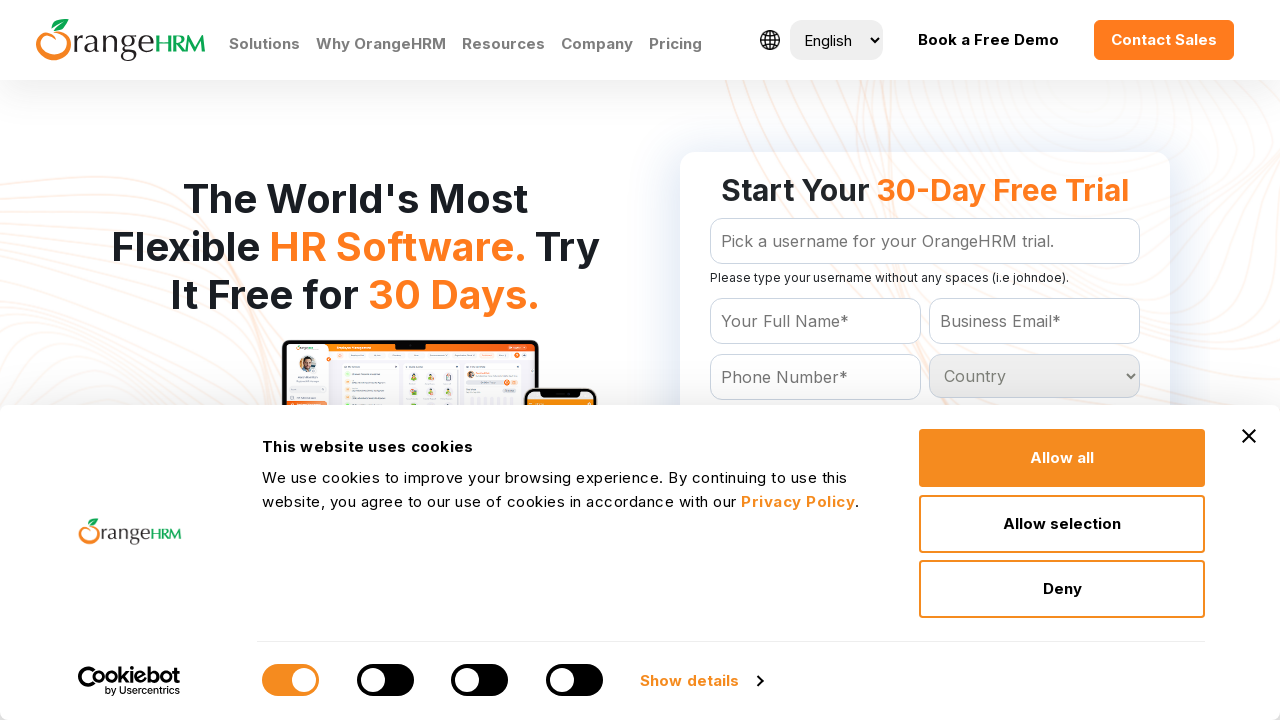

Confirmed total of 233 countries in dropdown
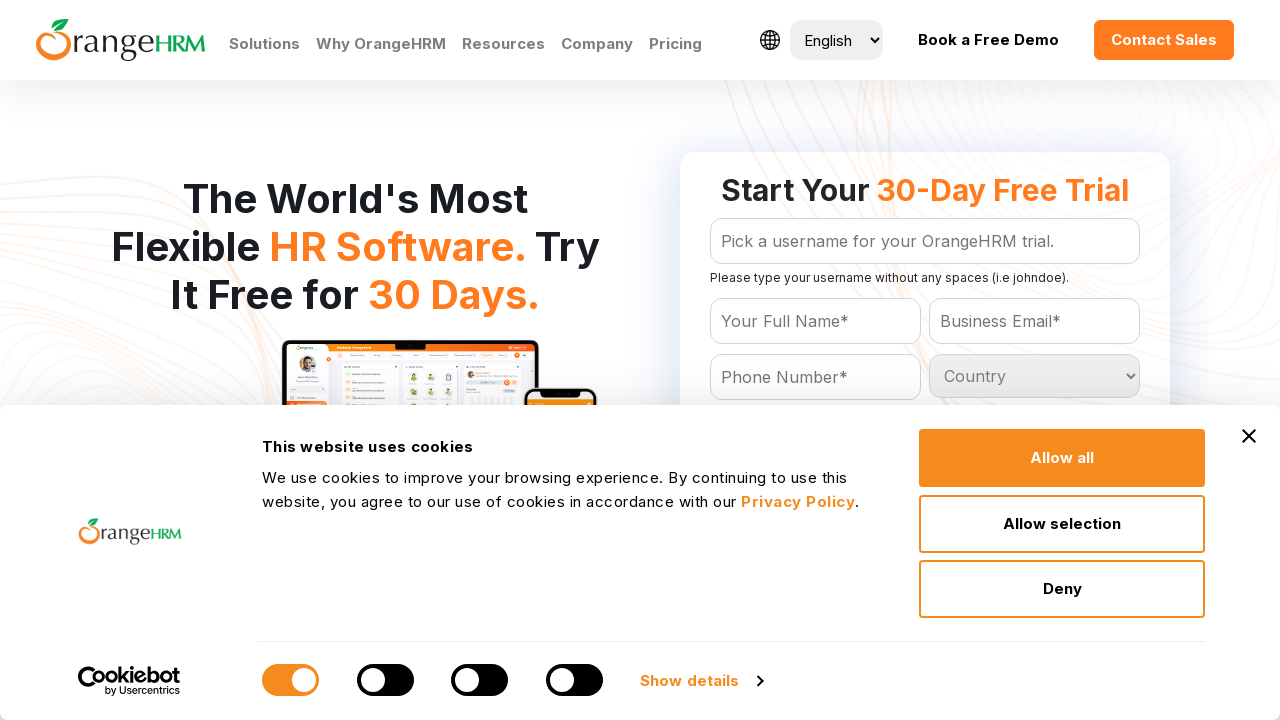

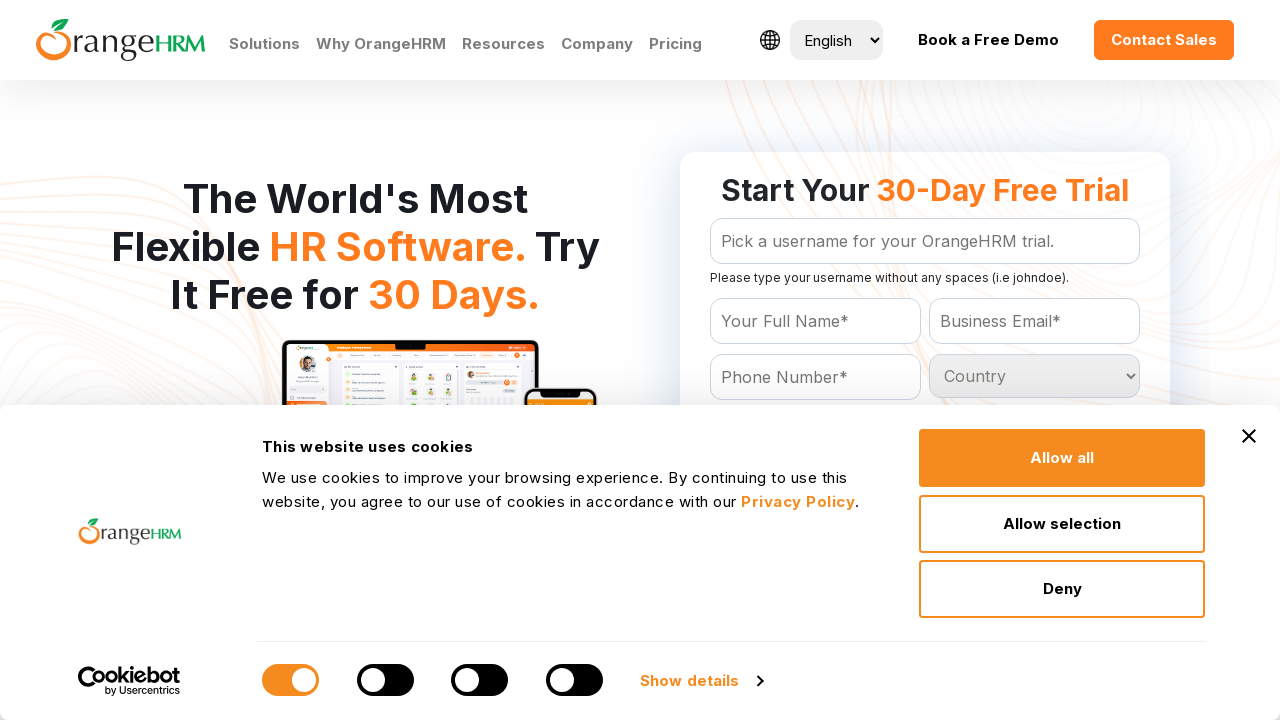